Tests triangle classification with sides 2, 3, 4 which should be classified as Scalene

Starting URL: https://testpages.eviltester.com/styled/apps/triangle/triangle001.html

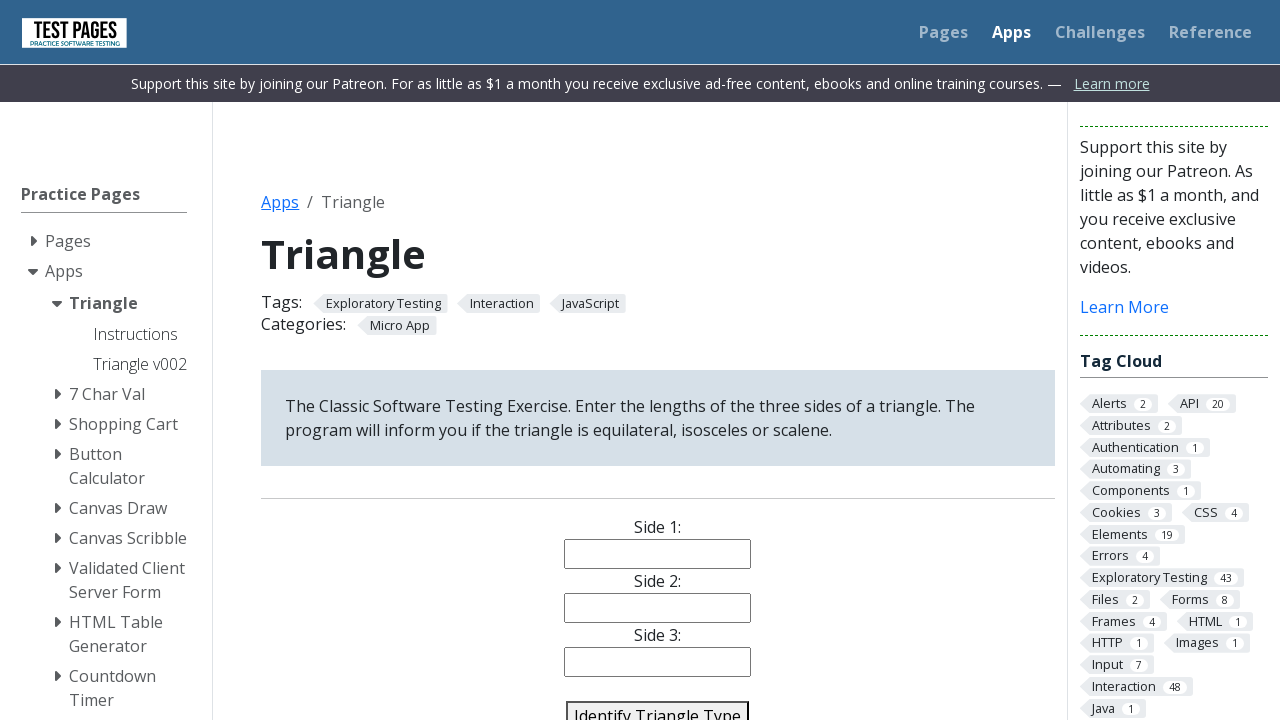

Filled side1 input with value '2' on input[name='side1']
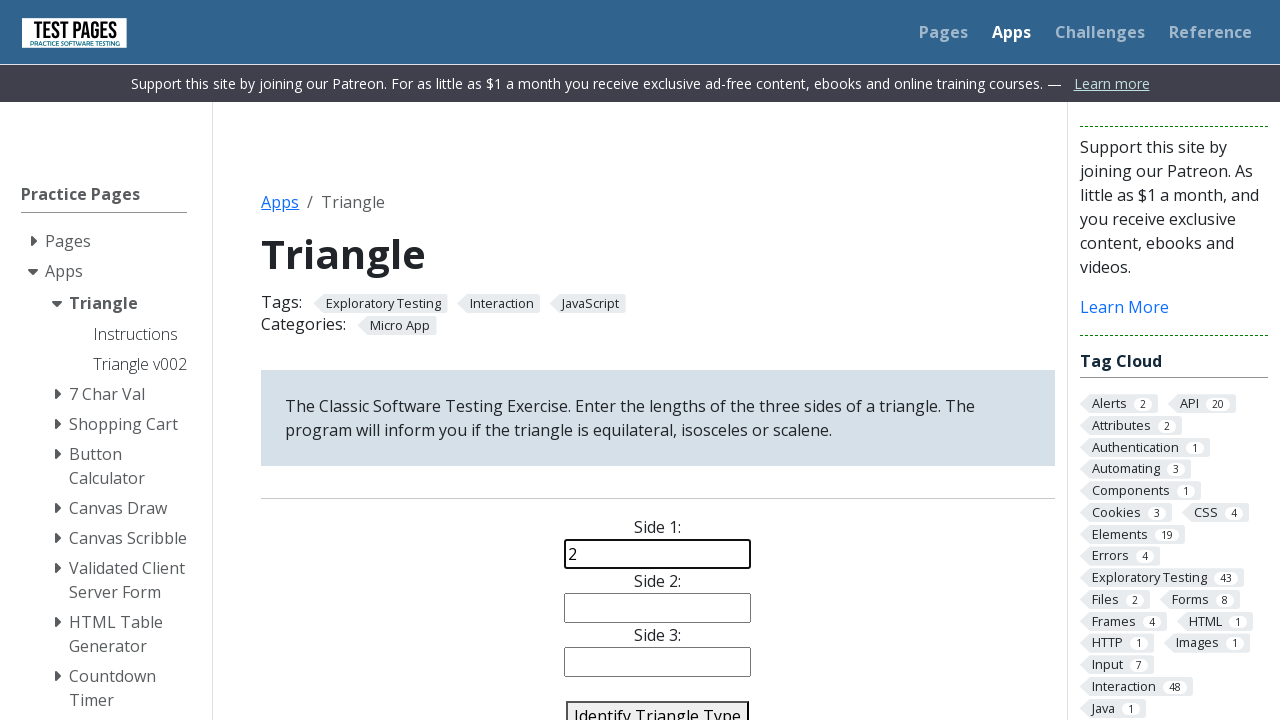

Filled side2 input with value '3' on input[name='side2']
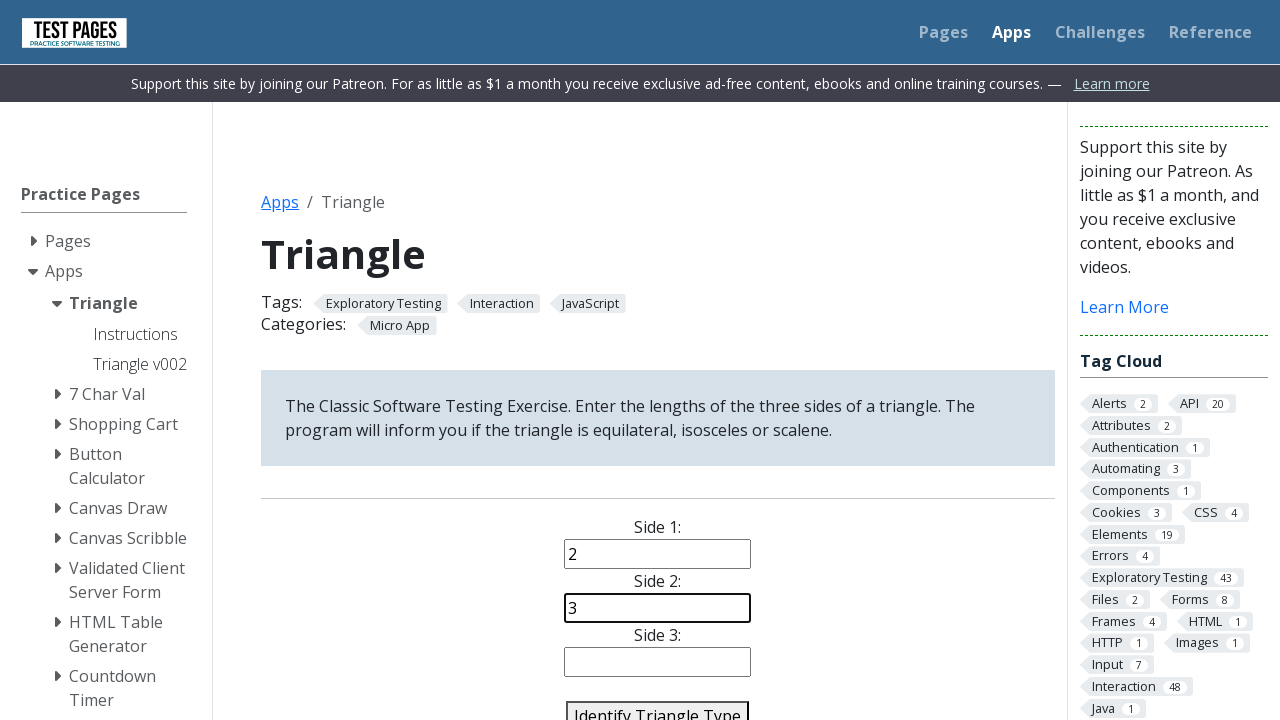

Filled side3 input with value '4' on input[name='side3']
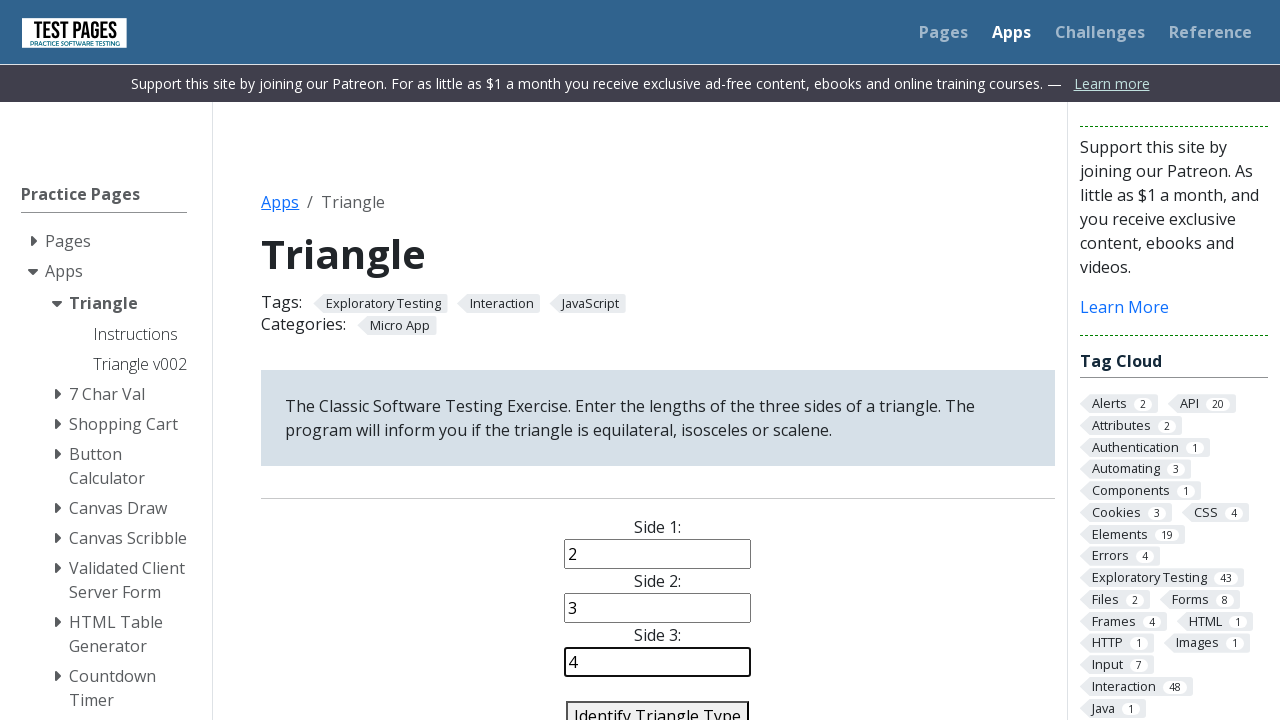

Clicked identify triangle button at (658, 705) on #identify-triangle-action
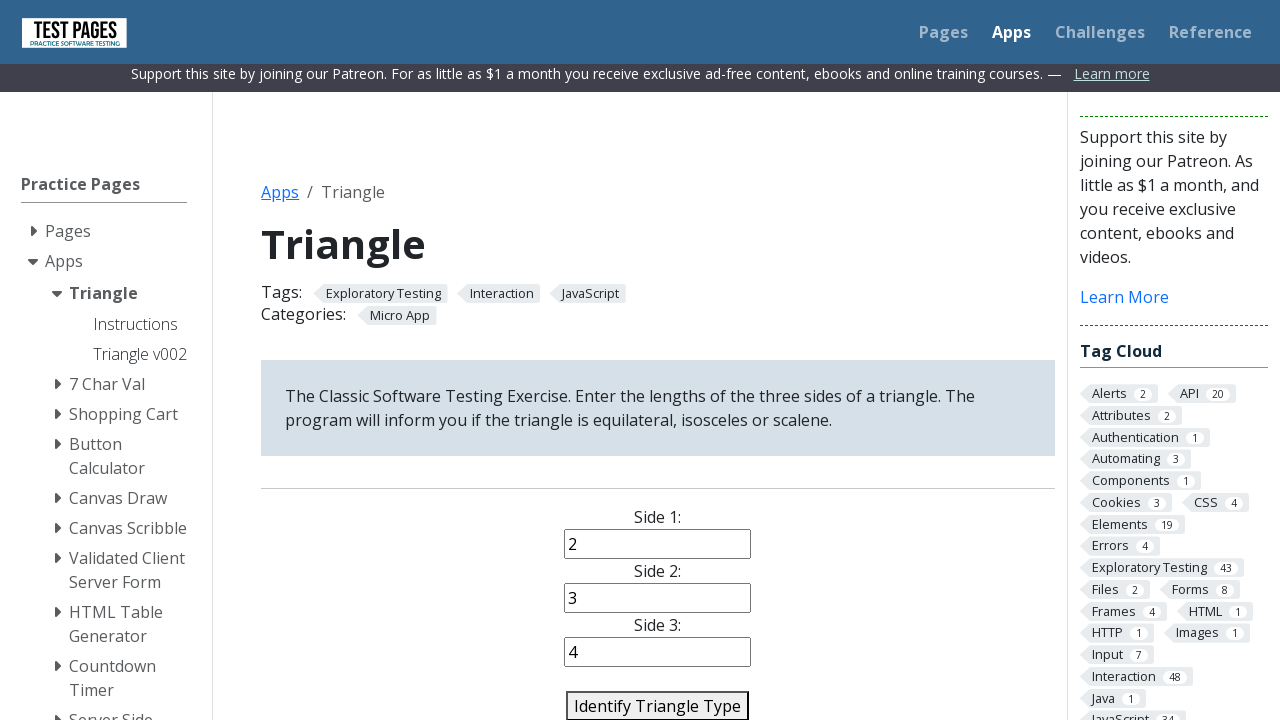

Triangle result appeared - triangle with sides 2, 3, 4 classified as Scalene
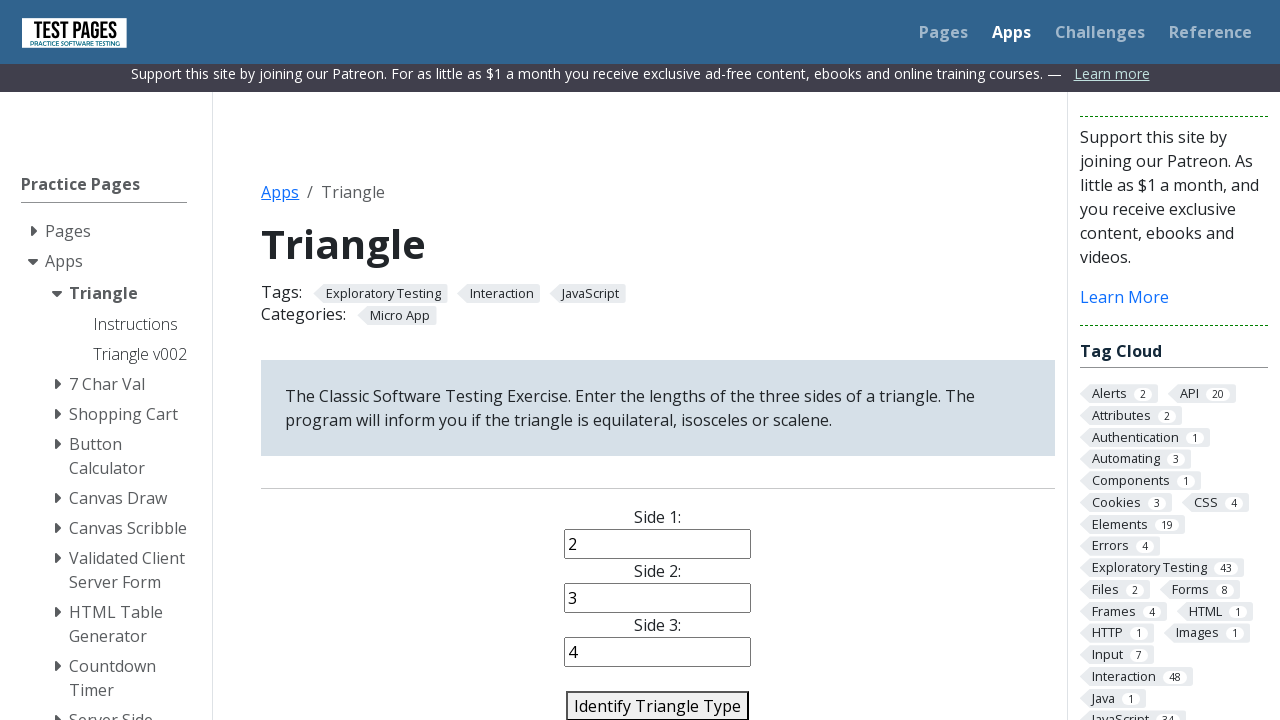

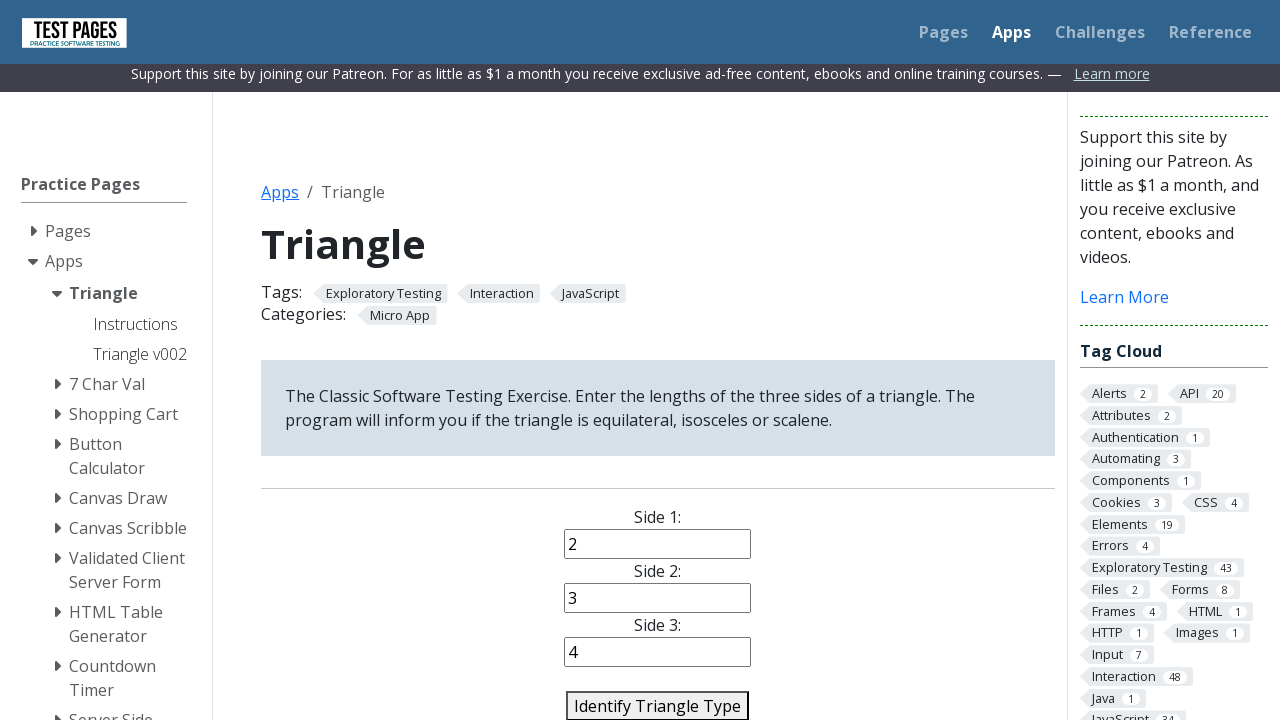